Tests dynamic loading functionality by navigating to the dynamic loading page, clicking through to example 1, starting the loading process, and waiting for the hidden element to appear

Starting URL: https://the-internet.herokuapp.com/

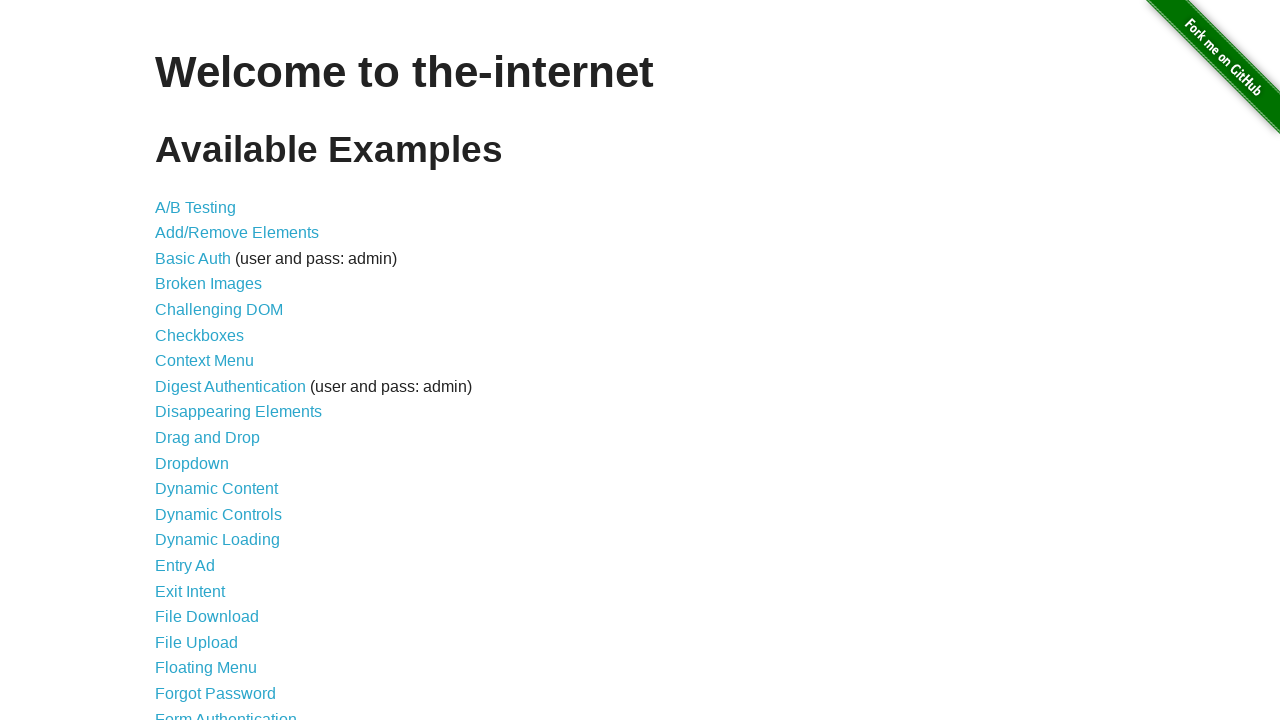

Clicked on dynamic loading link at (218, 540) on a[href='/dynamic_loading']
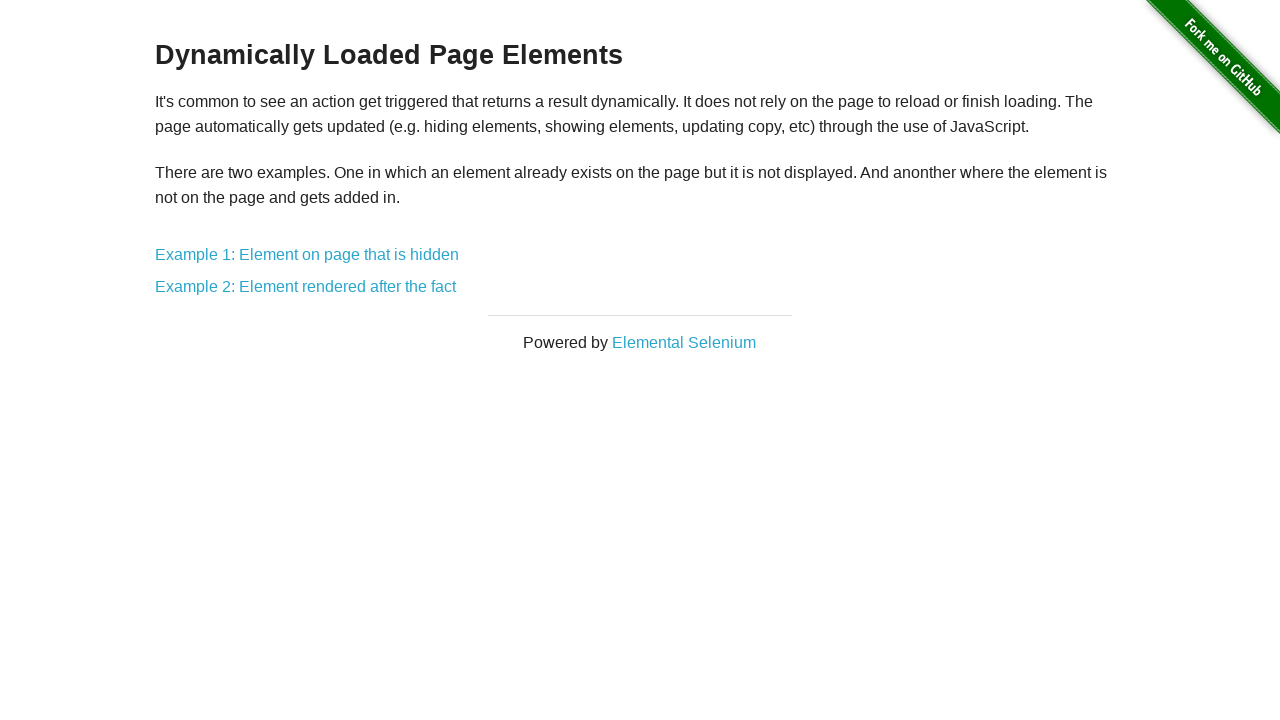

Clicked on Example 1: Element on page that is hidden at (307, 255) on a[href='/dynamic_loading/1']
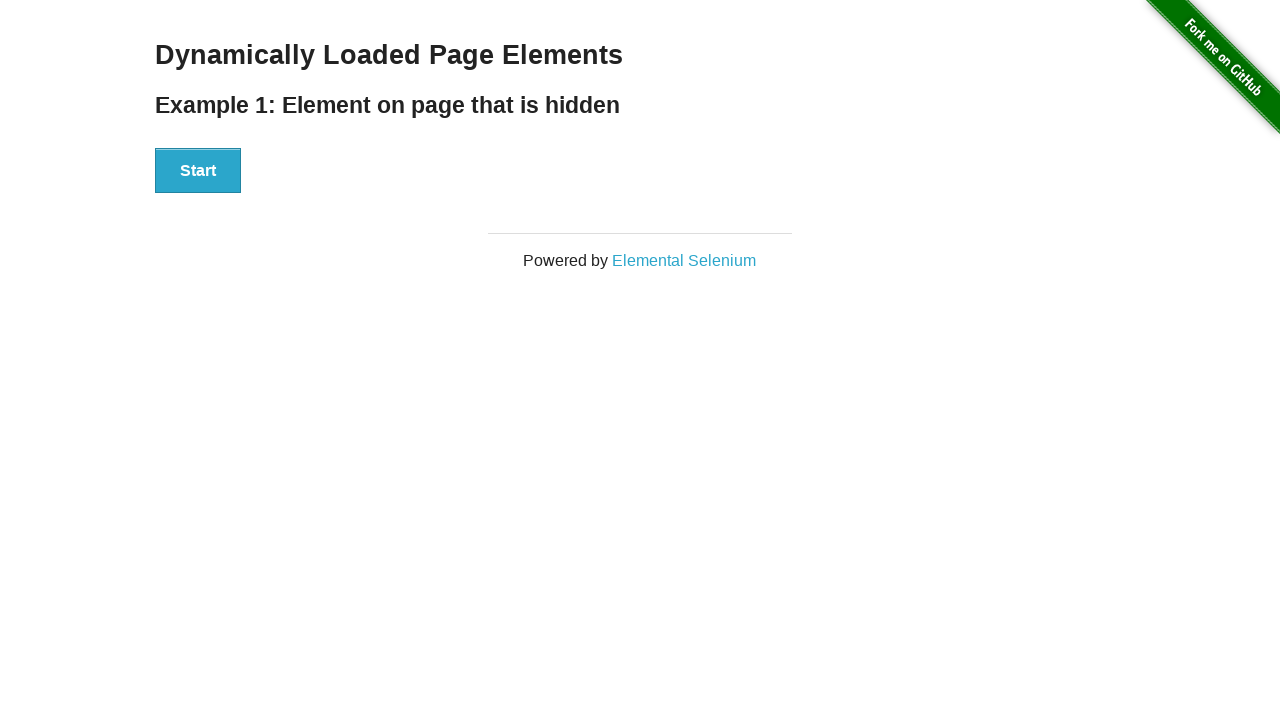

Clicked the Start button to begin loading at (198, 171) on div#start button
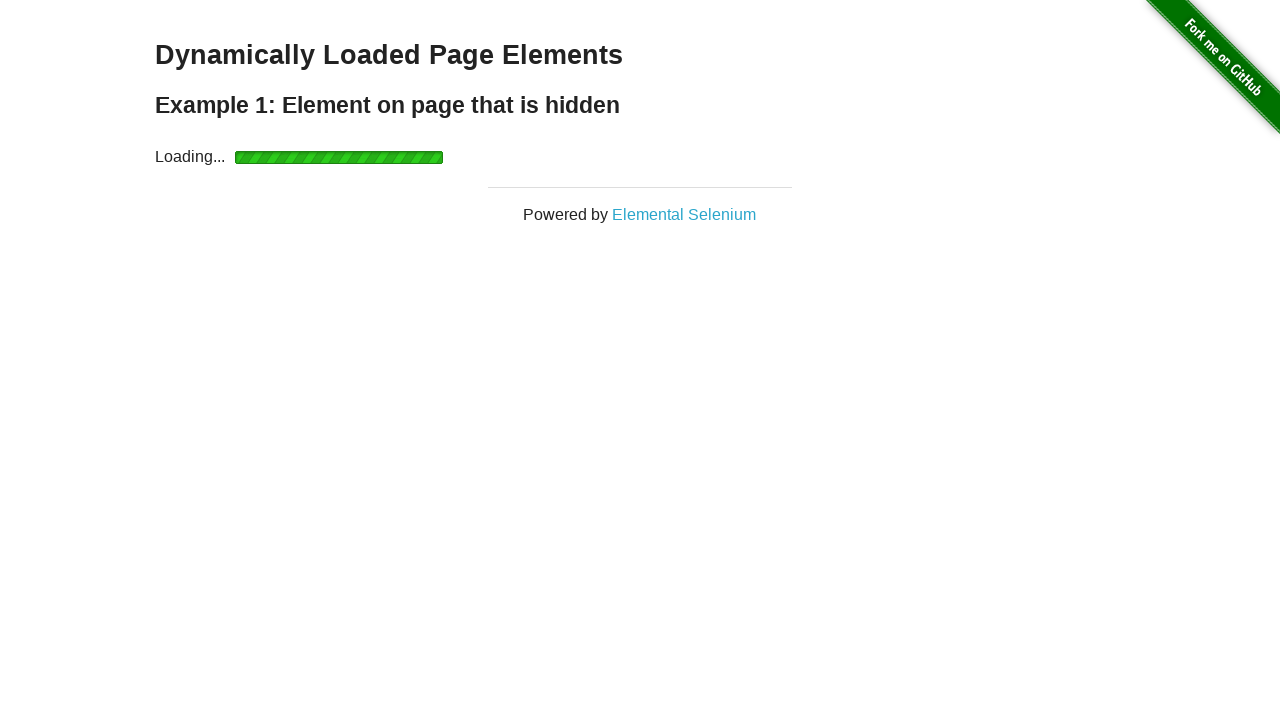

Hidden element became visible after dynamic loading completed
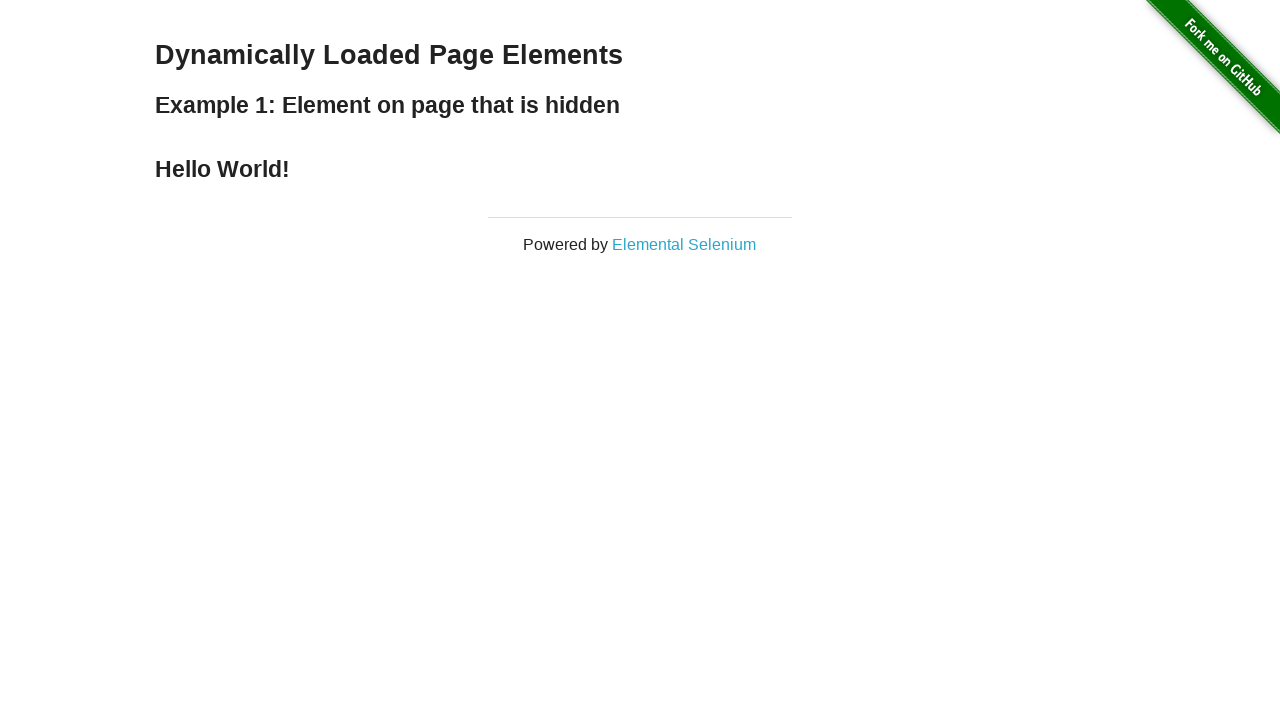

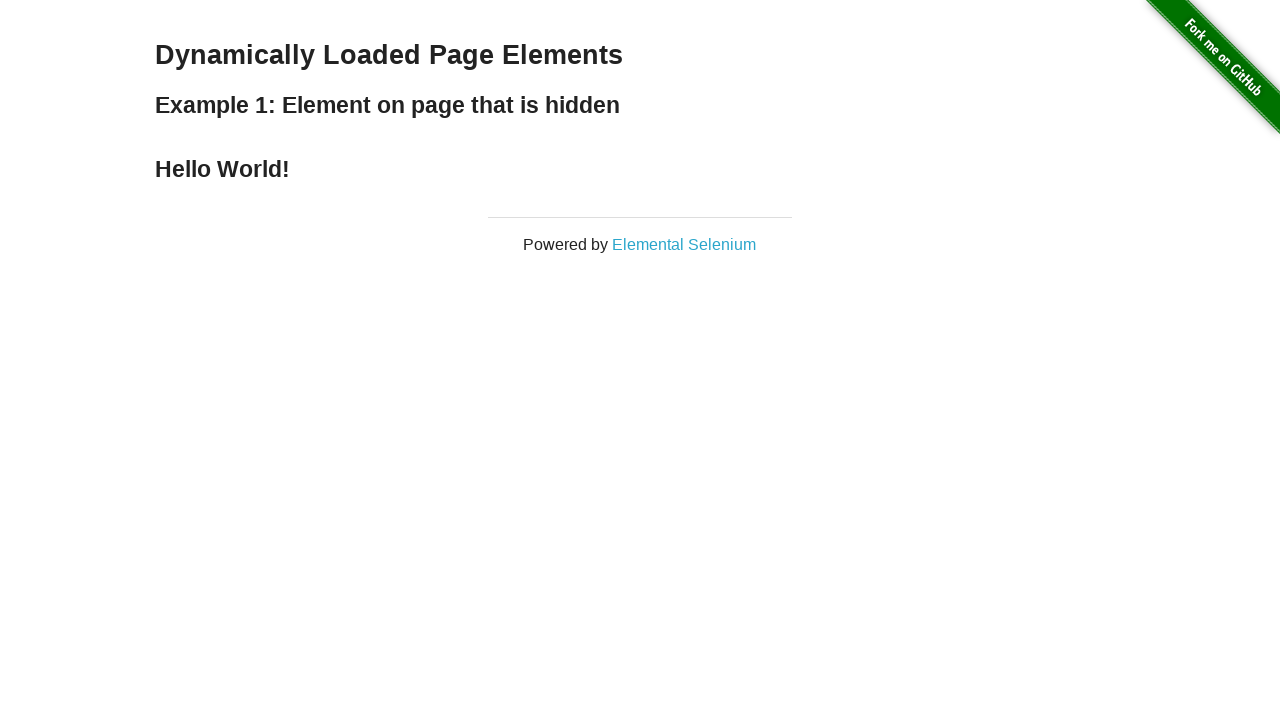